Tests AJAX functionality by clicking a button and waiting for dynamically loaded text to appear on the page

Starting URL: https://v1.training-support.net/selenium/ajax

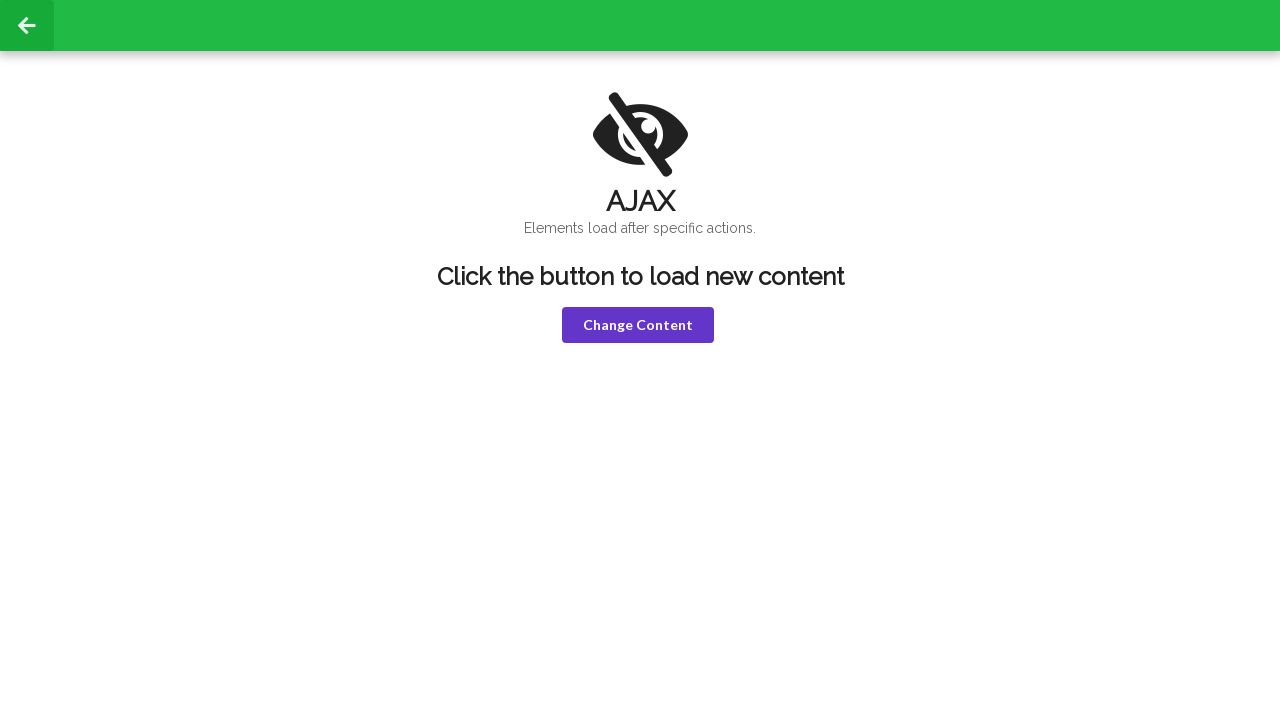

Clicked the violet button to trigger AJAX request at (638, 325) on button.ui.violet.button
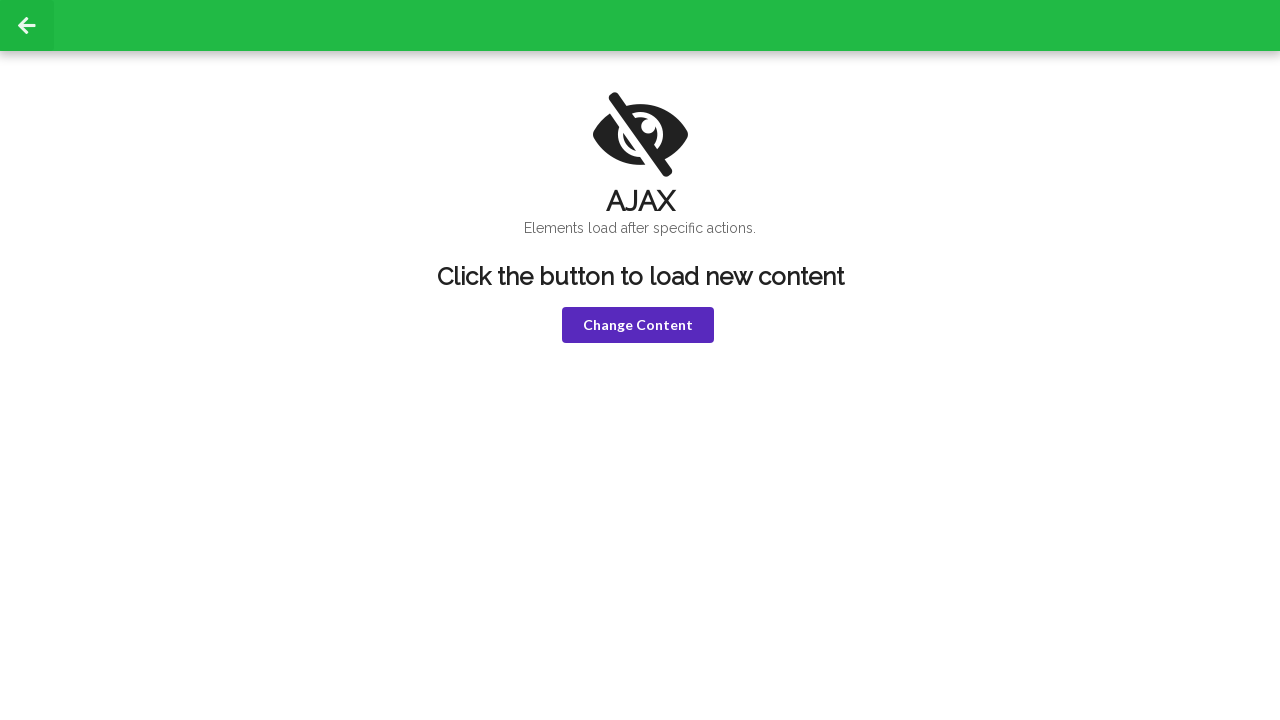

AJAX response text appeared on the page
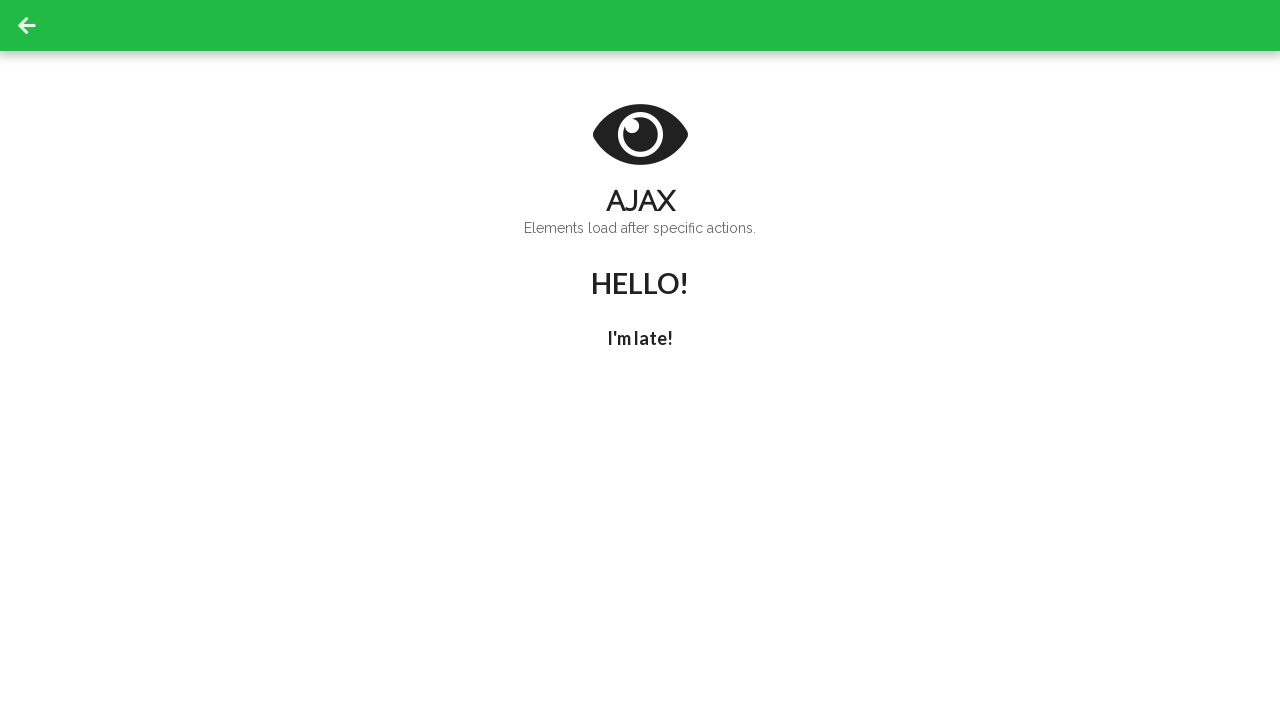

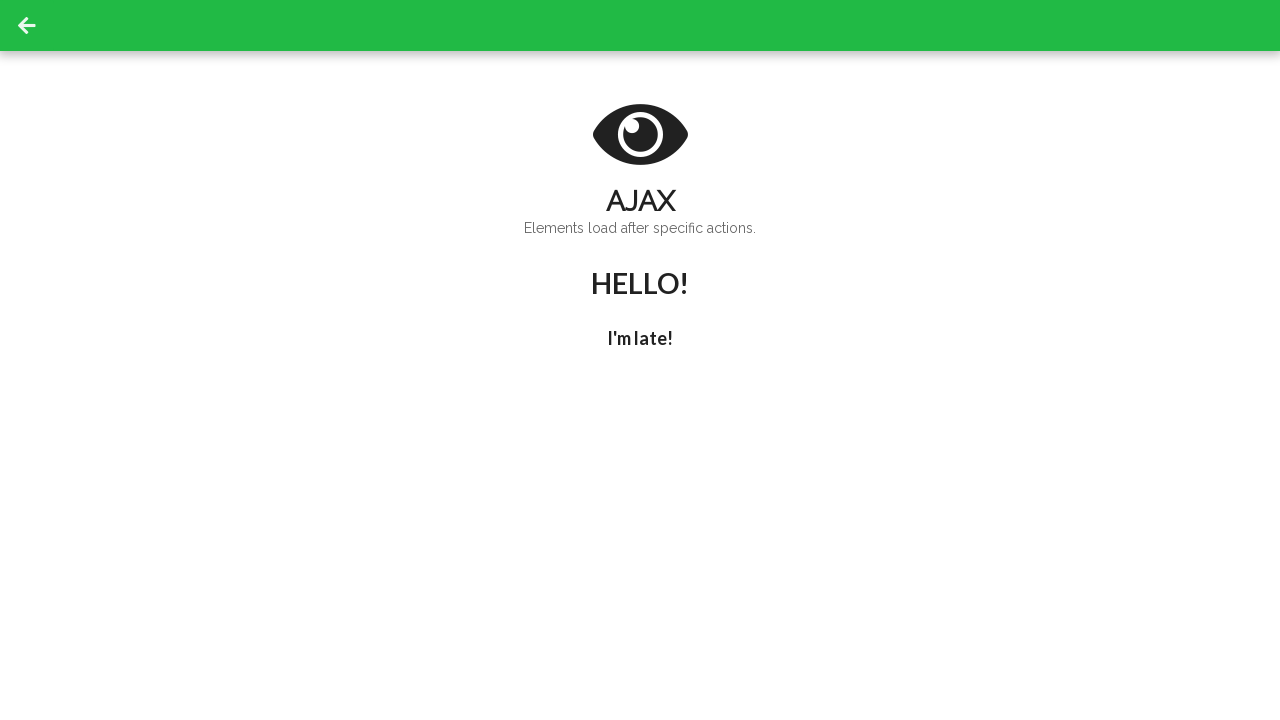